Tests filling textbox elements on a demo form page by entering name, email, and address information into both single-line and multi-line text fields, then retrieves the input values.

Starting URL: https://demoqa.com/text-box

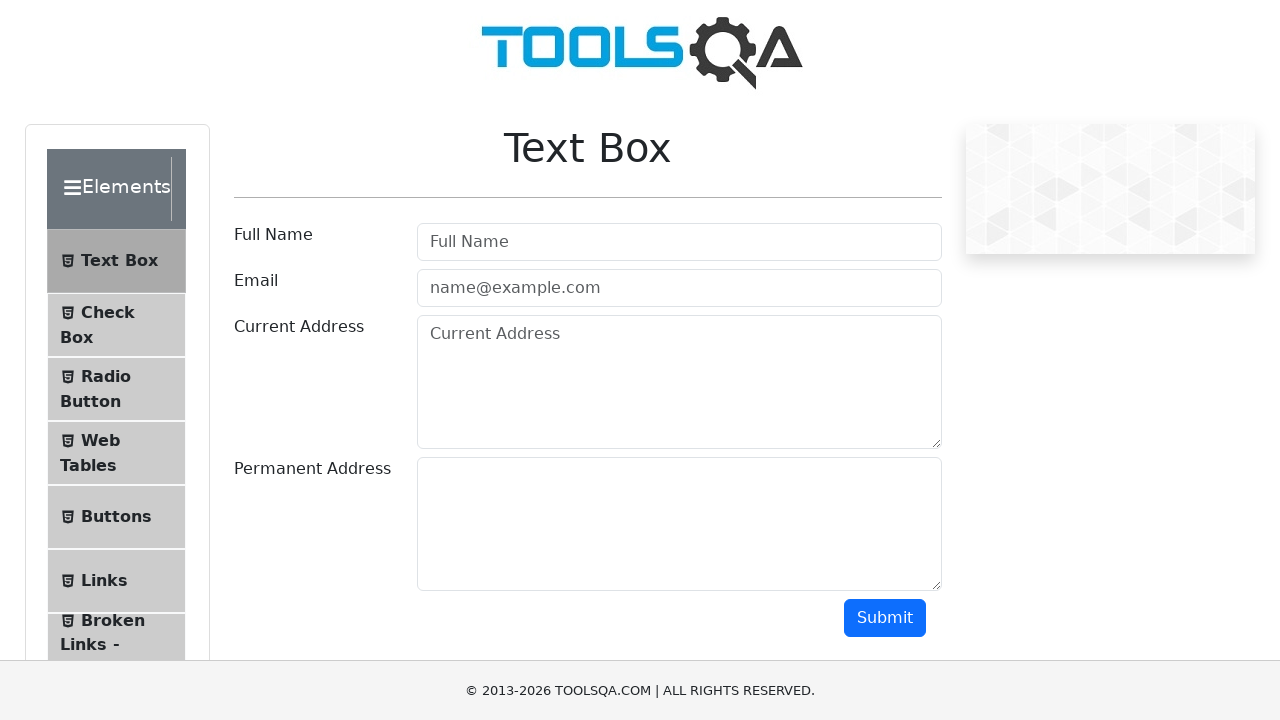

Filled username field with 'John Smith' on #userName
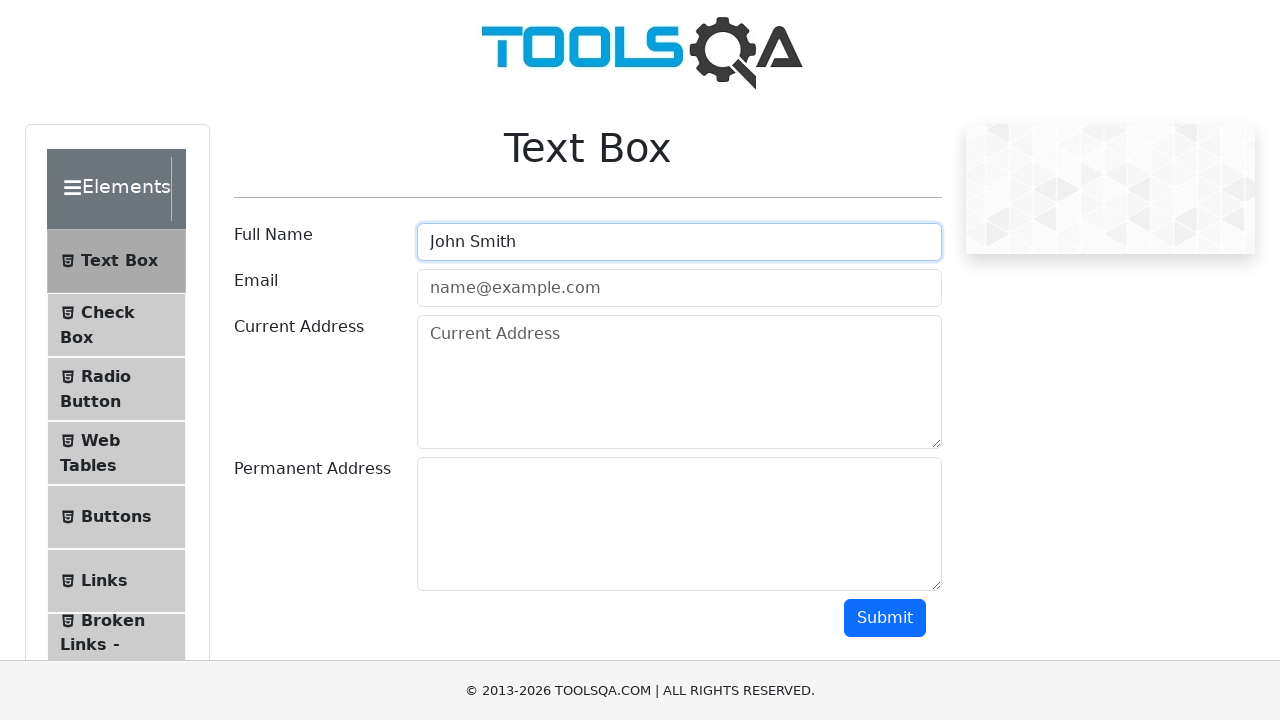

Filled email field with 'john.smith@testdomain.com' on #userEmail
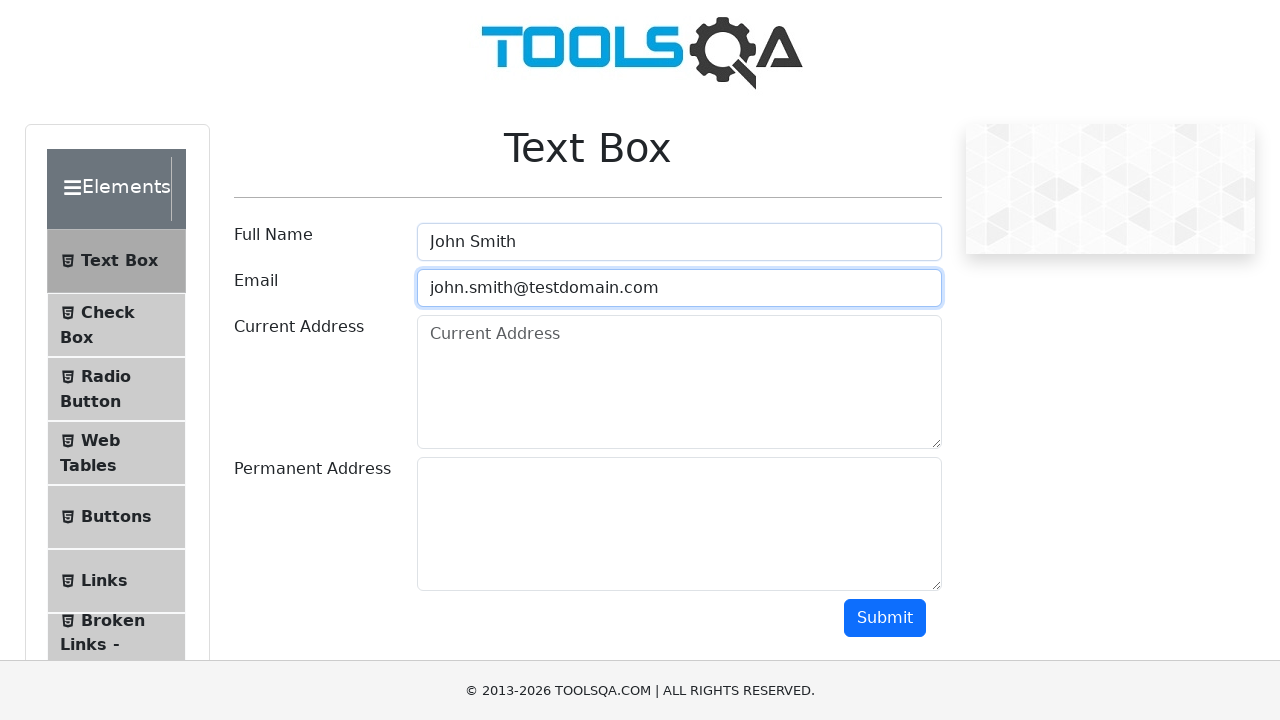

Filled current address field with multi-line address on #currentAddress
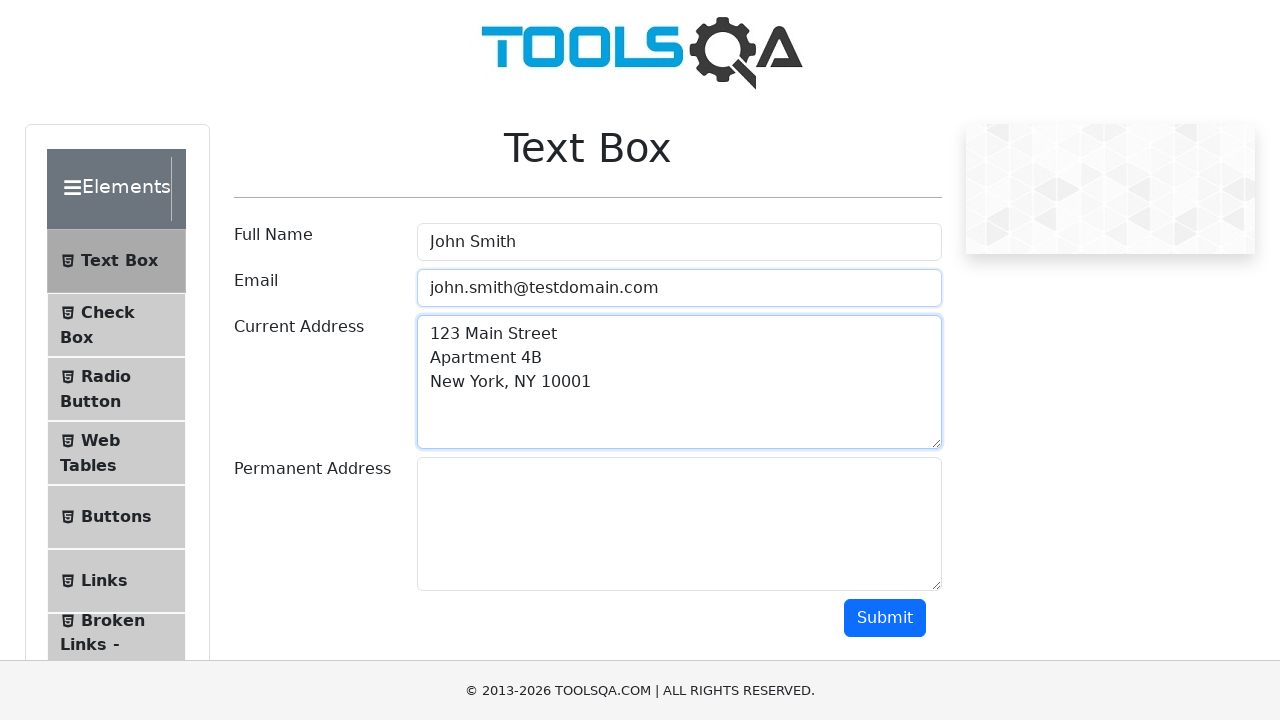

Filled permanent address field with multi-line address on #permanentAddress
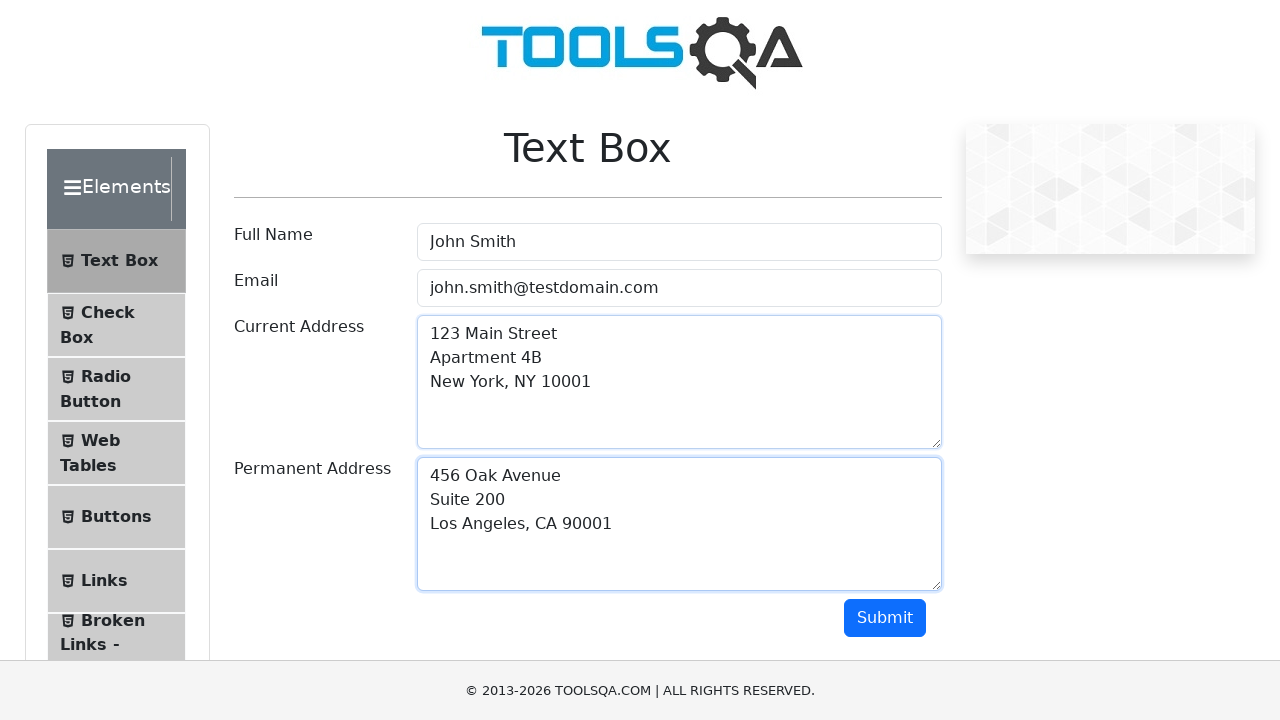

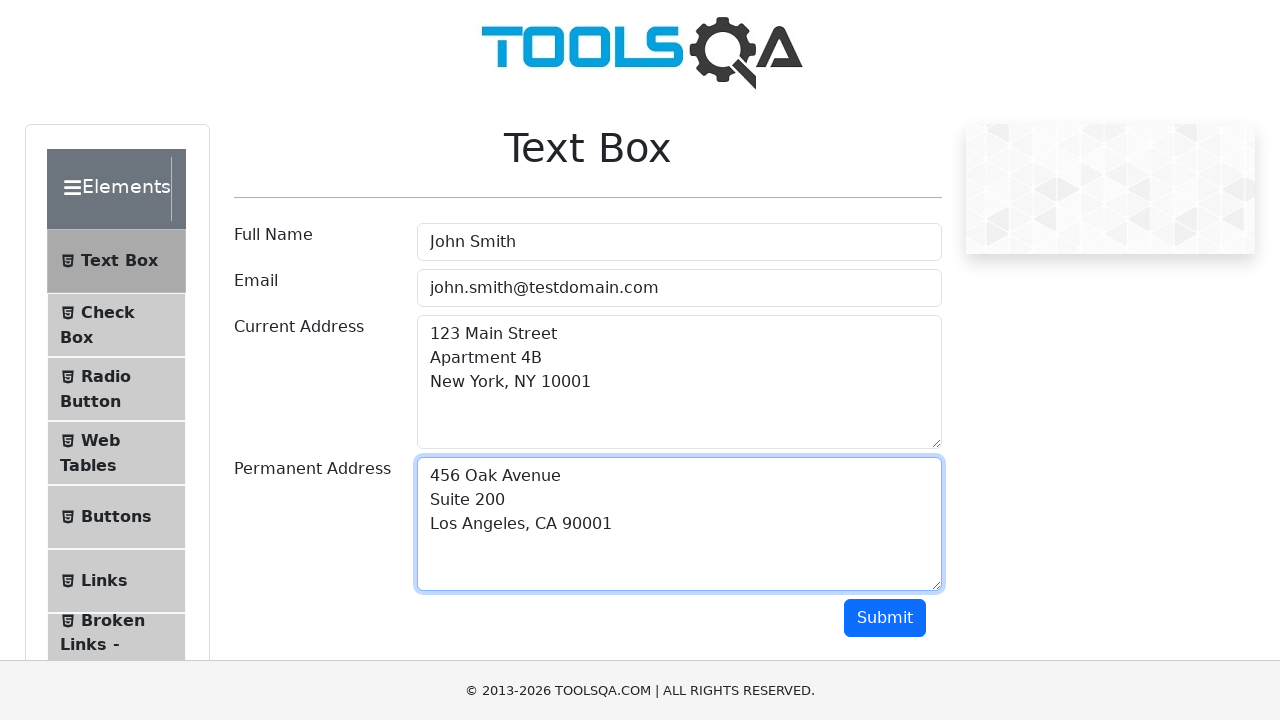